Tests dynamic loading functionality by clicking a start button and using explicit waits to verify the "Hello World!" message appears

Starting URL: https://the-internet.herokuapp.com/dynamic_loading/1

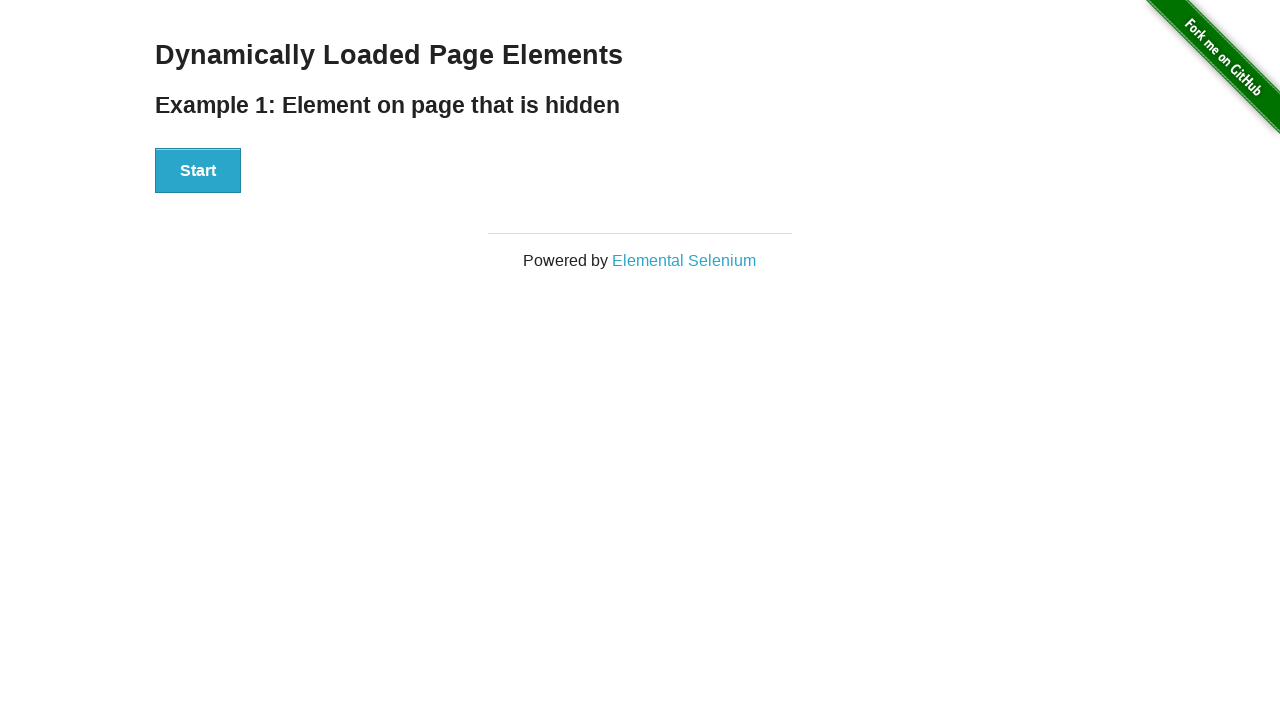

Navigated to dynamic loading page
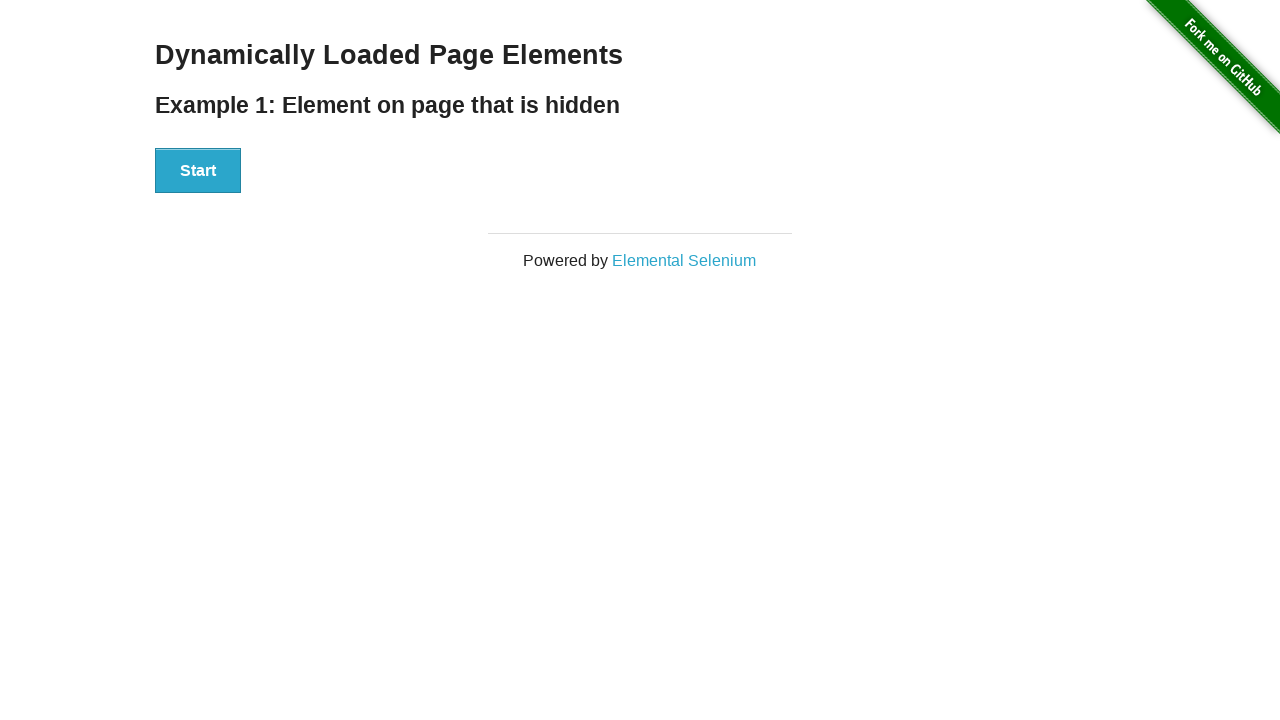

Start button is visible and ready
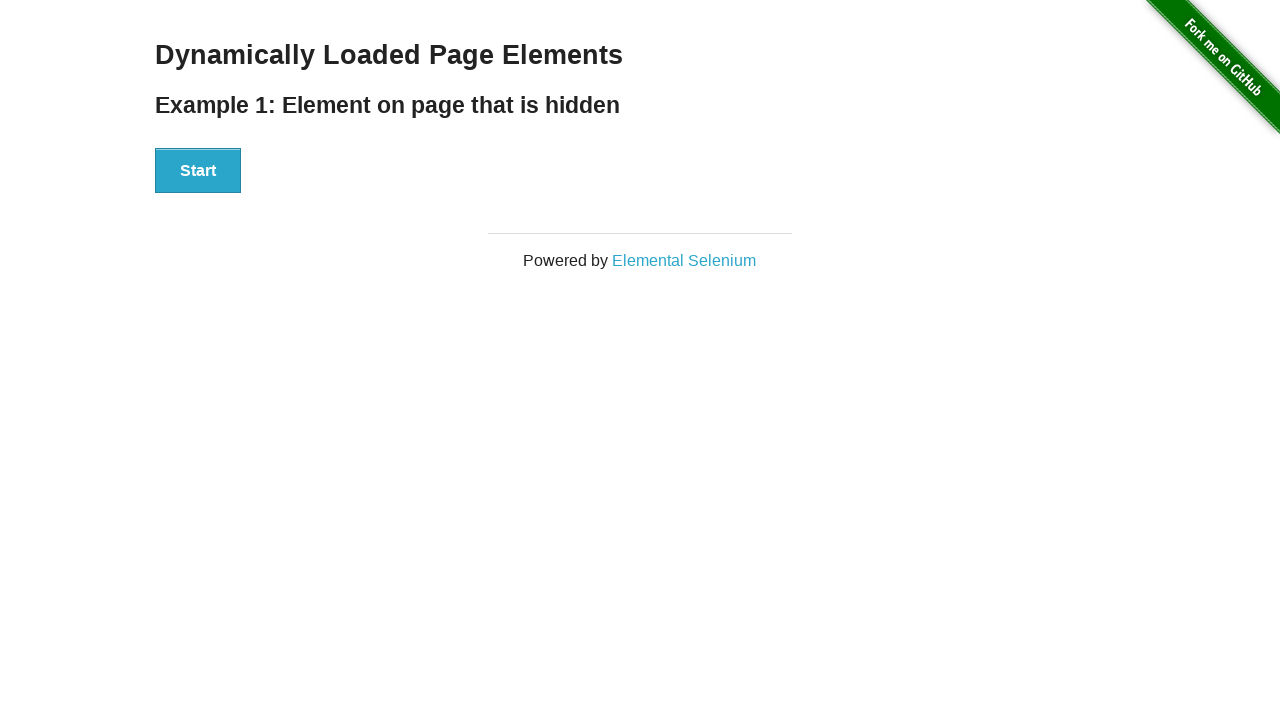

Clicked the Start button to initiate dynamic loading
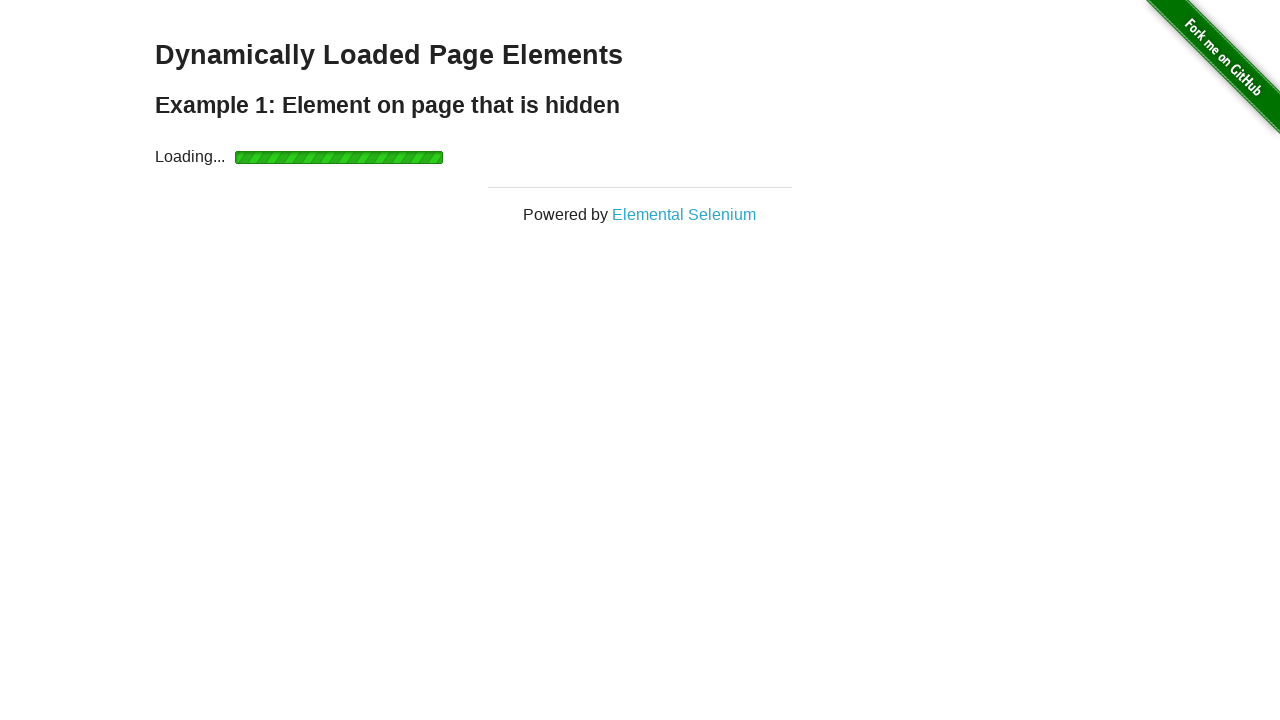

'Hello World!' message appeared after dynamic loading completed
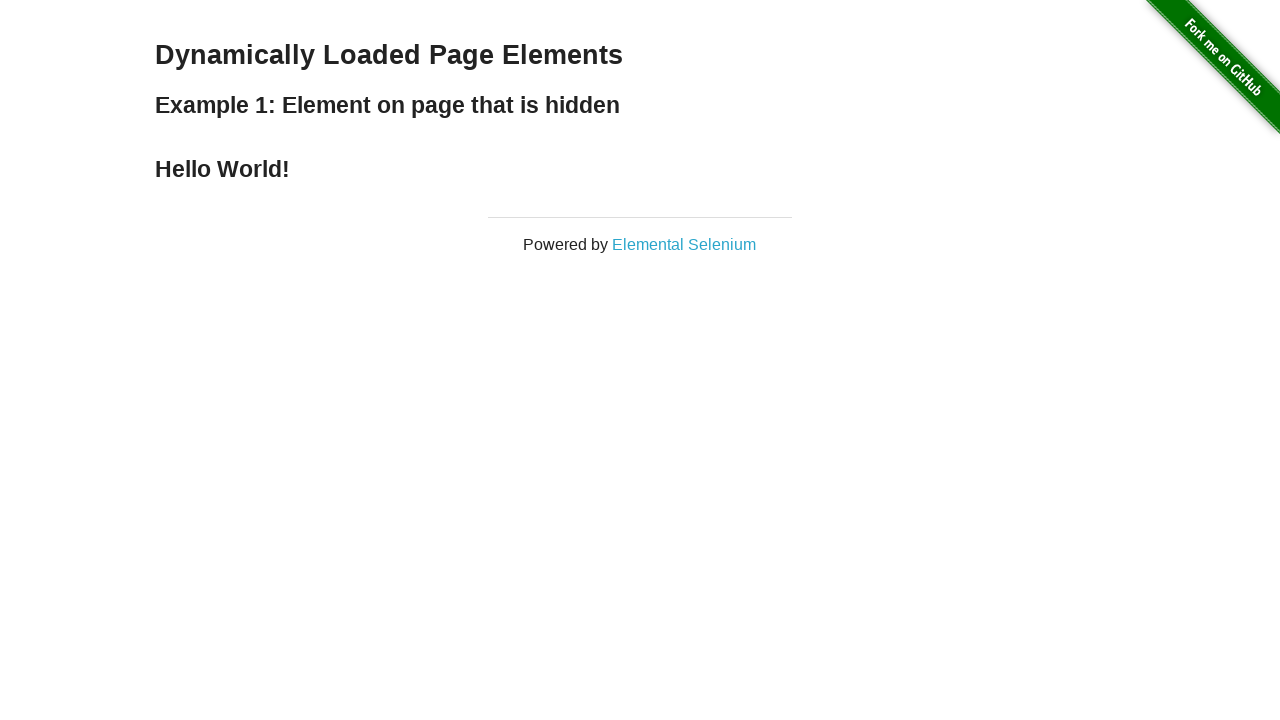

Verified that the message contains exactly 'Hello World!'
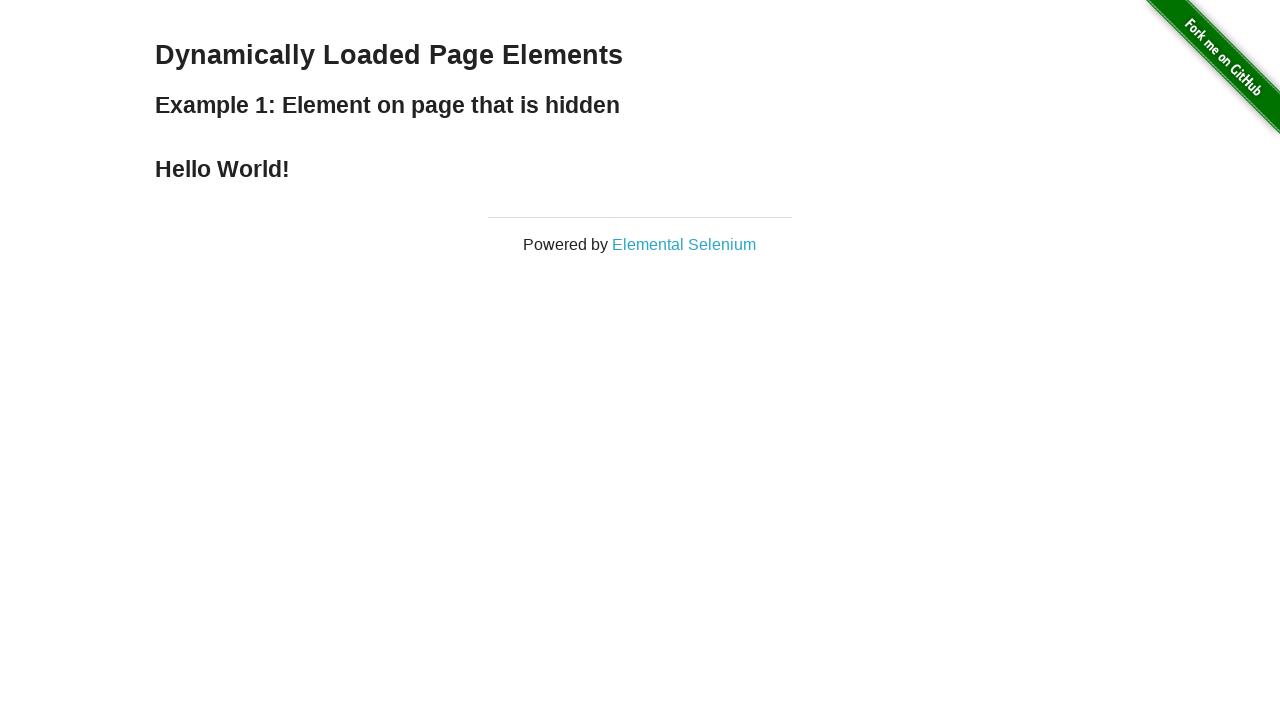

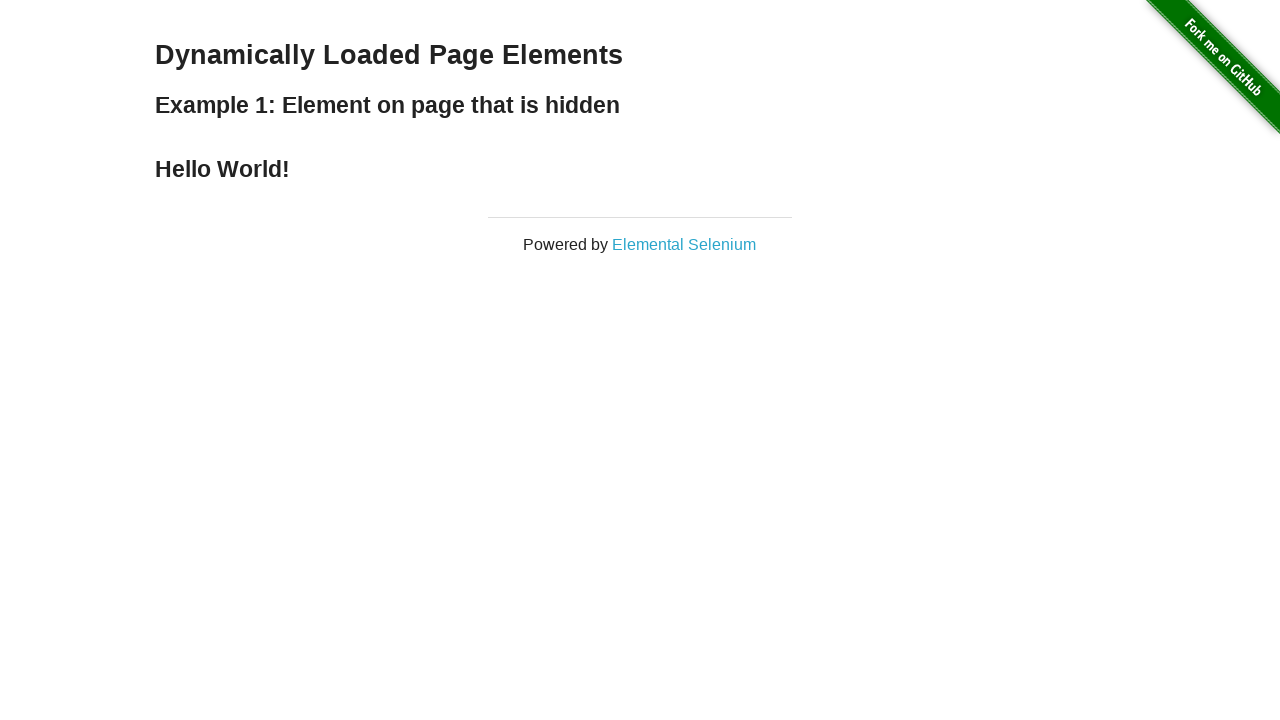